Tests the keypress form by entering a name in the input field and clicking a button

Starting URL: https://formy-project.herokuapp.com/keypress

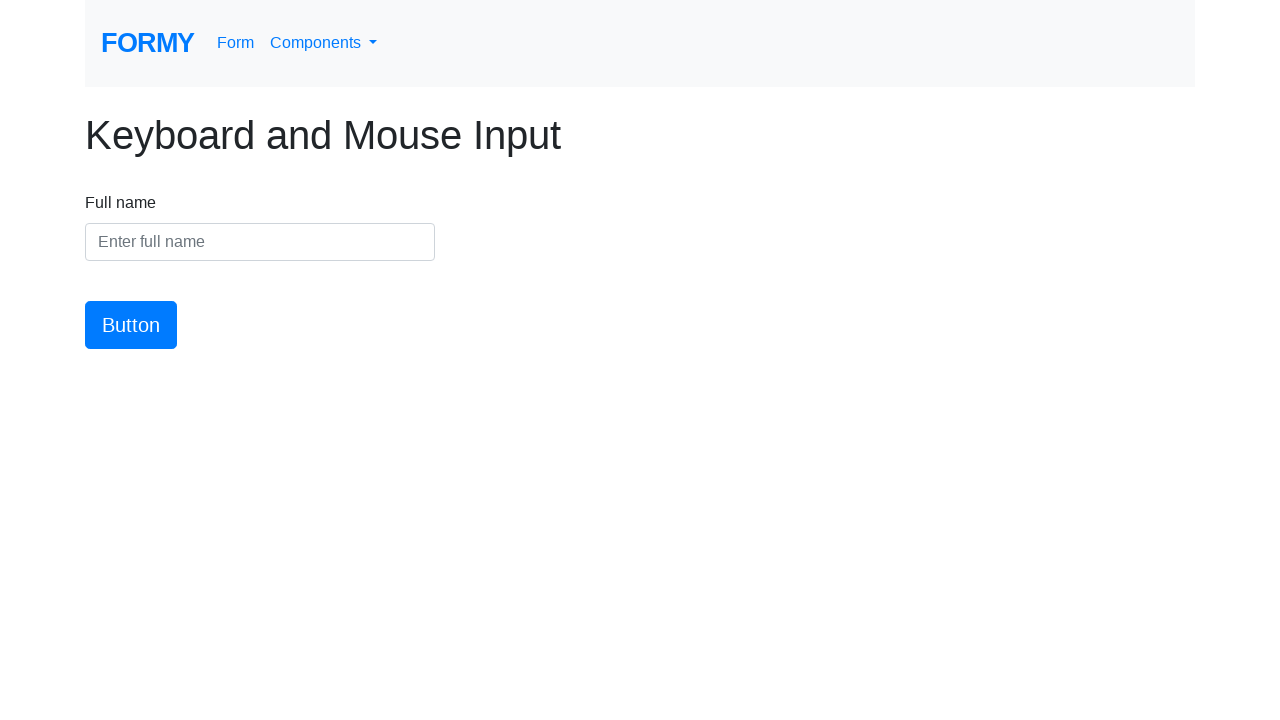

Filled name input field with 'Meaghan Lewis' on #name
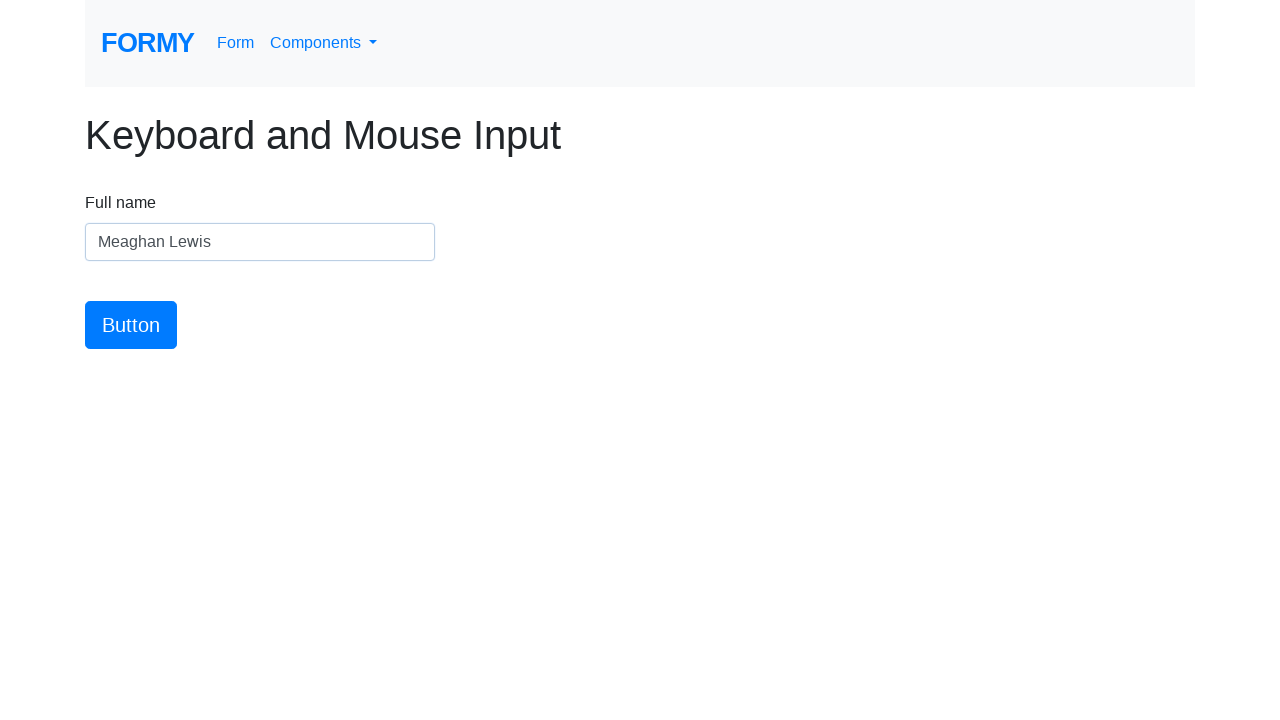

Clicked the keypress button at (131, 325) on #button
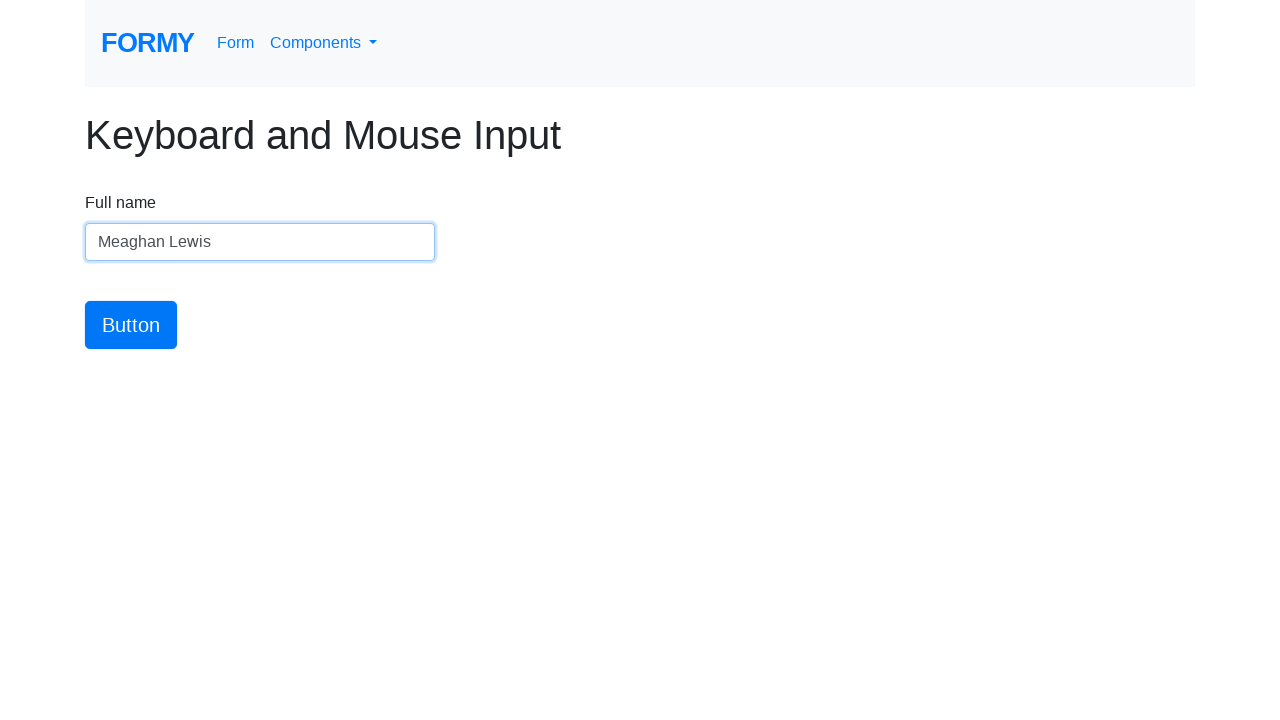

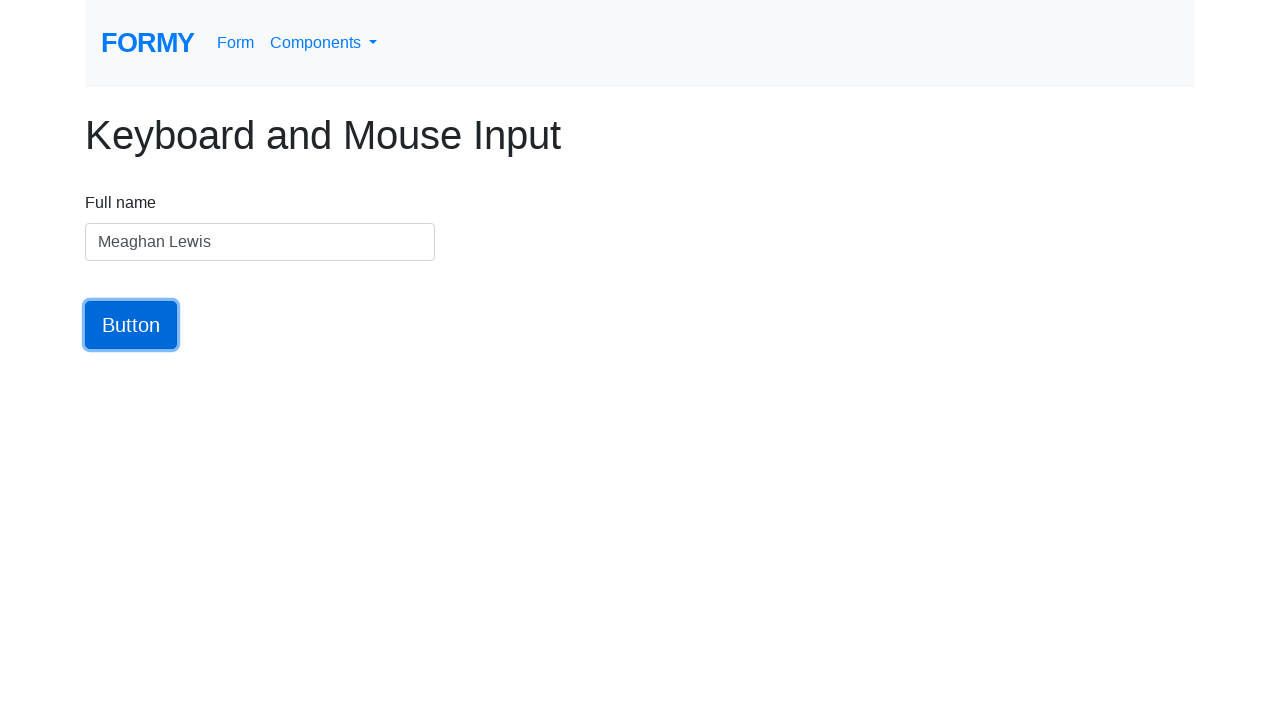